Tests explicit wait functionality by waiting for a verify button to become clickable, clicking it, and verifying the success message

Starting URL: http://suninjuly.github.io/wait2.html

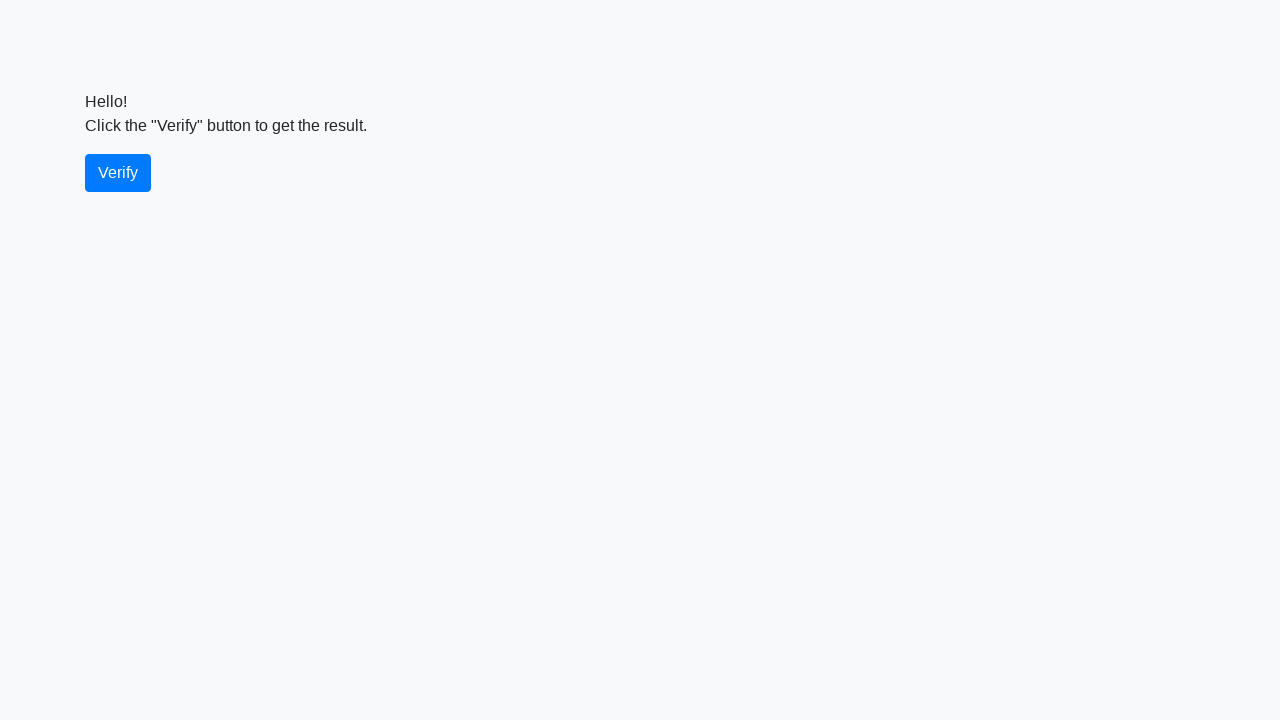

Waited for verify button to become visible
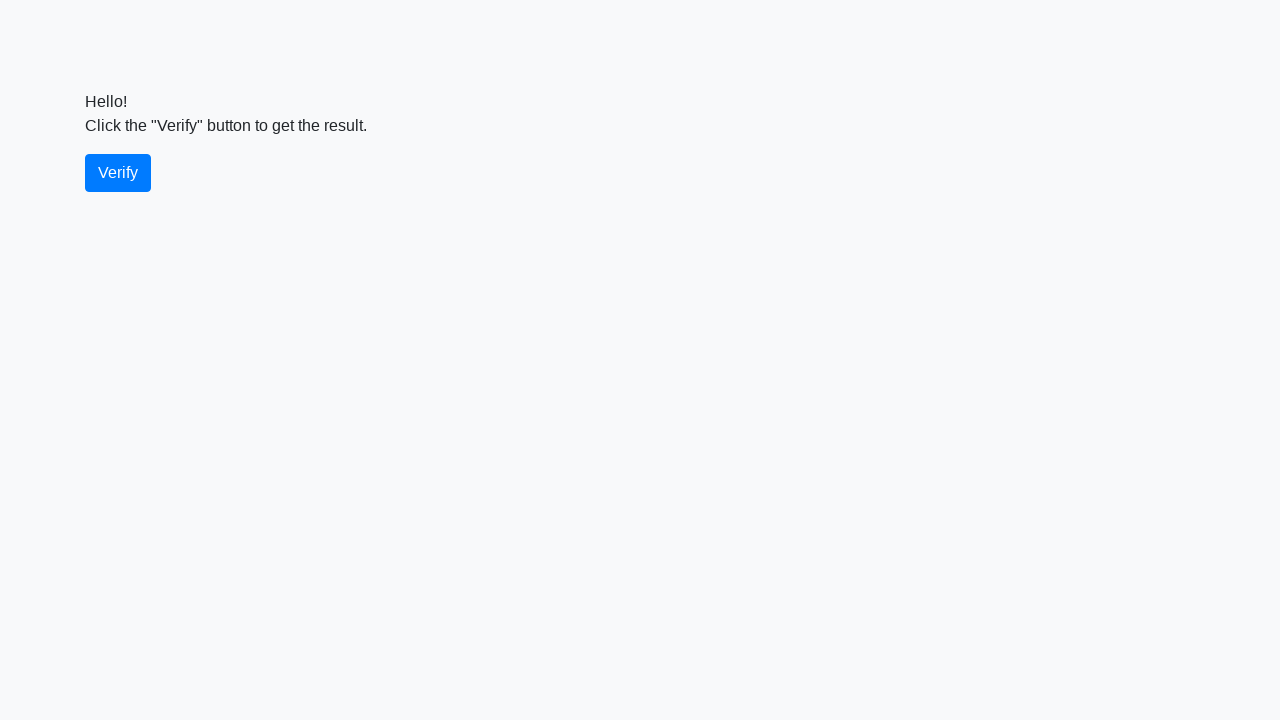

Clicked the verify button at (118, 173) on #verify
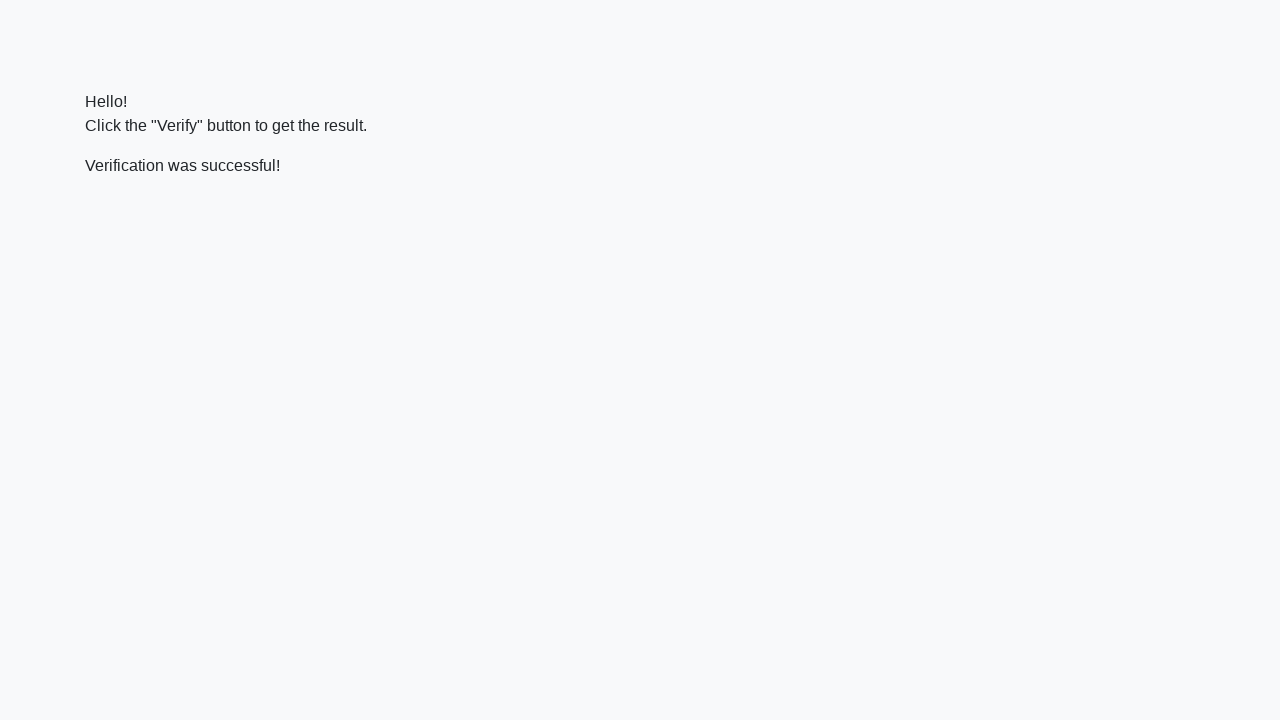

Waited for success message to appear
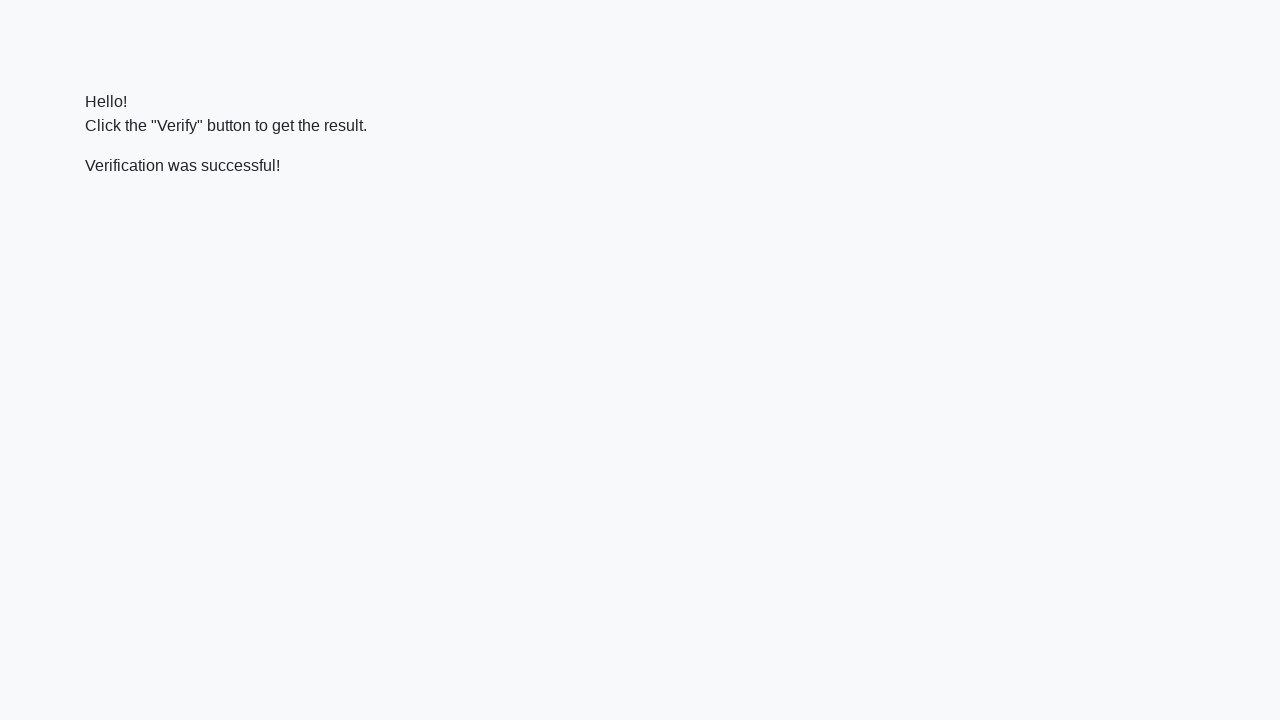

Located the verify message element
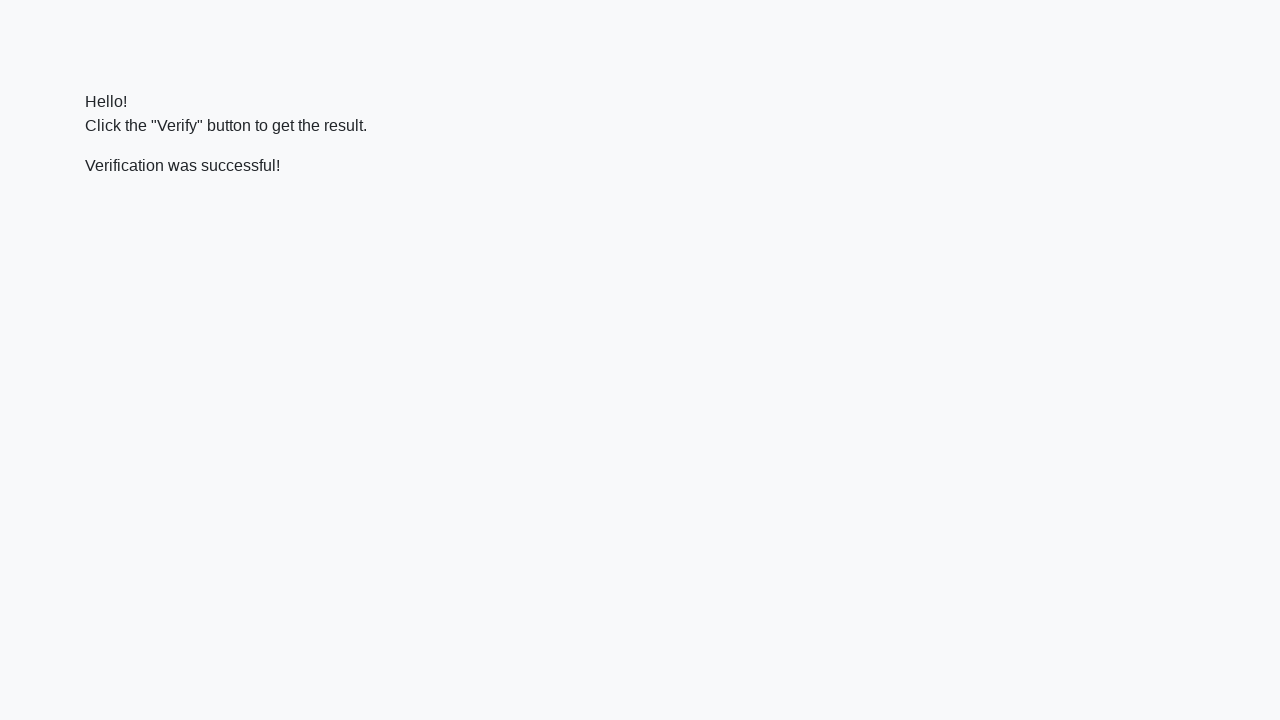

Verified that success message contains 'successful'
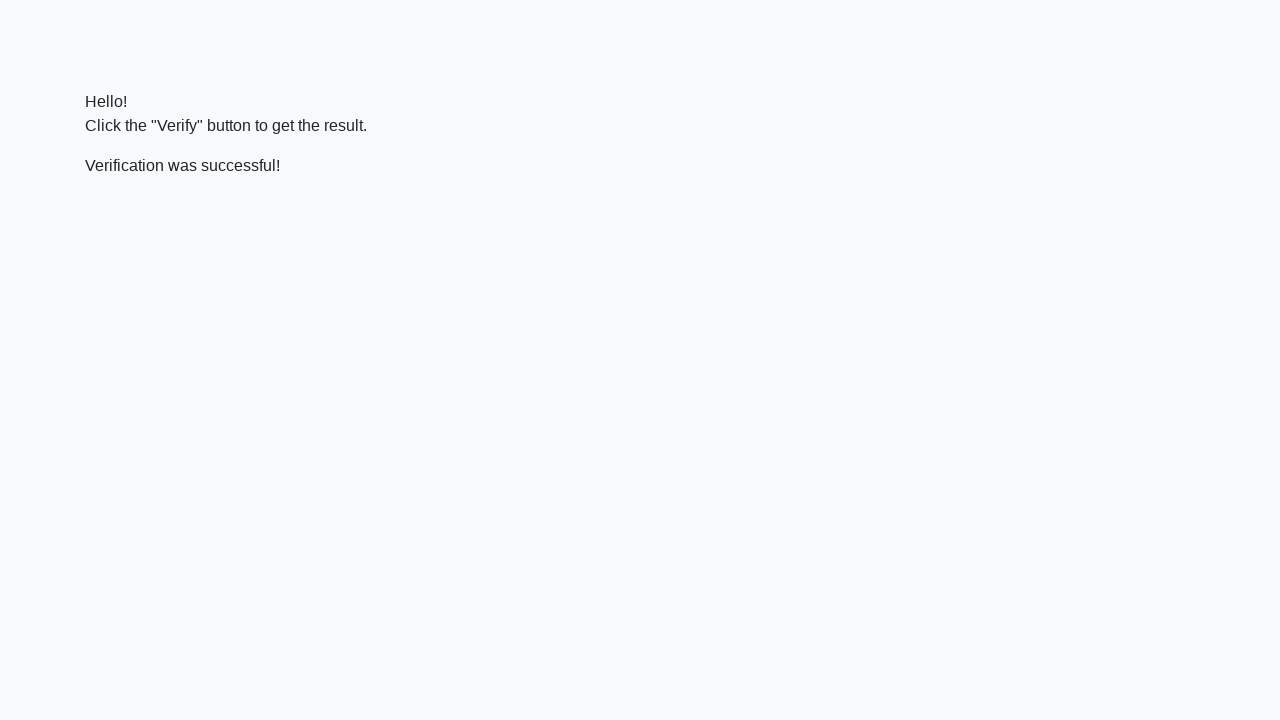

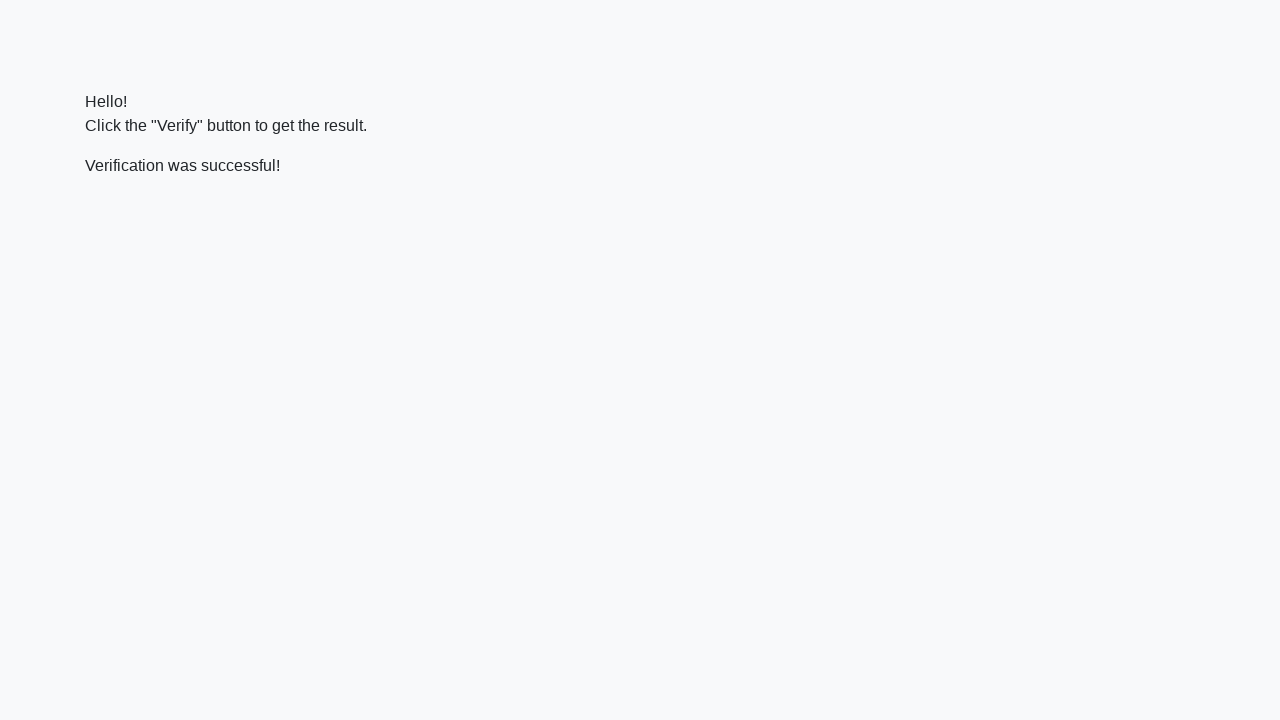